Tests the slider component on DemoQA by dragging the slider handle and verifying that the displayed slider value updates correctly.

Starting URL: https://demoqa.com/slider

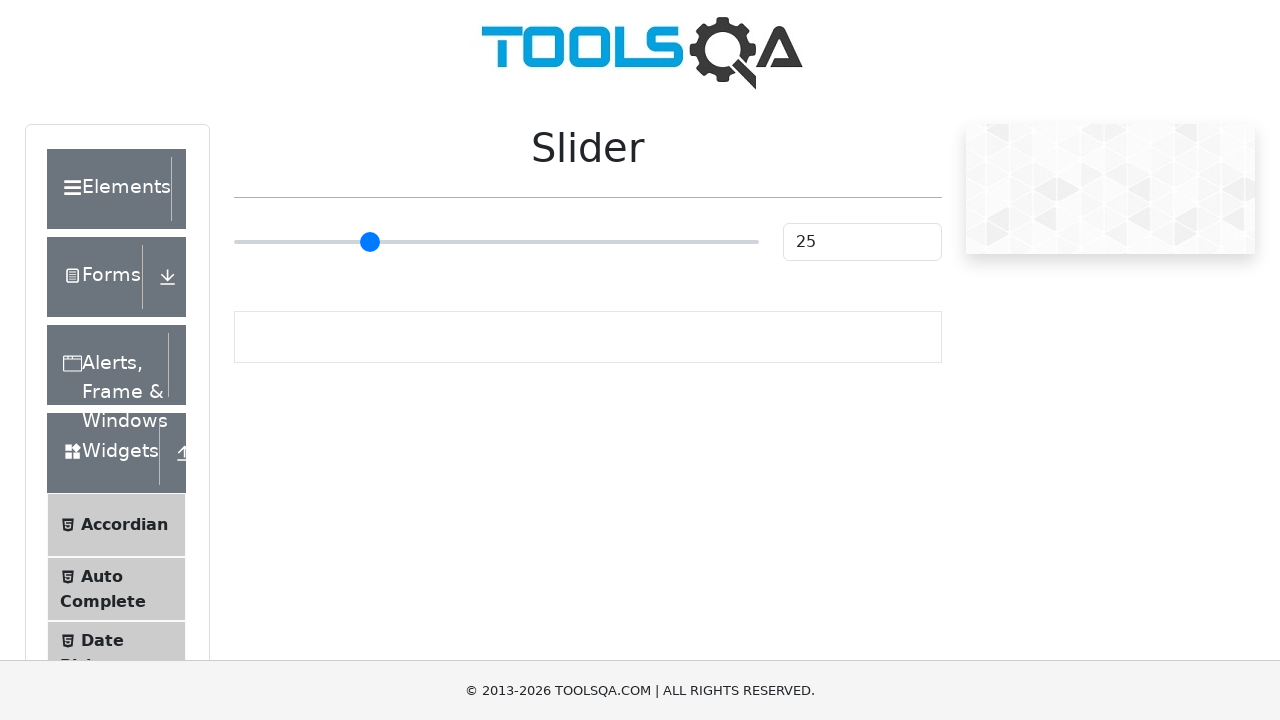

Waited for slider element to be visible
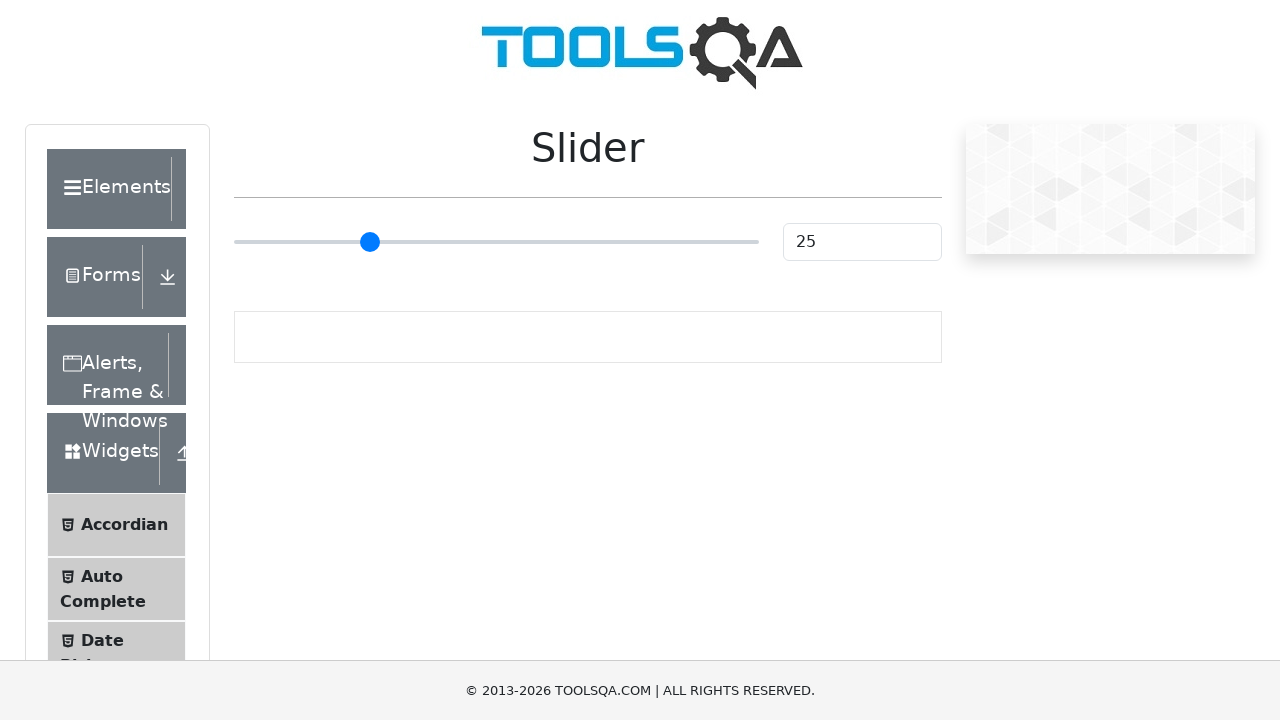

Located the slider input element
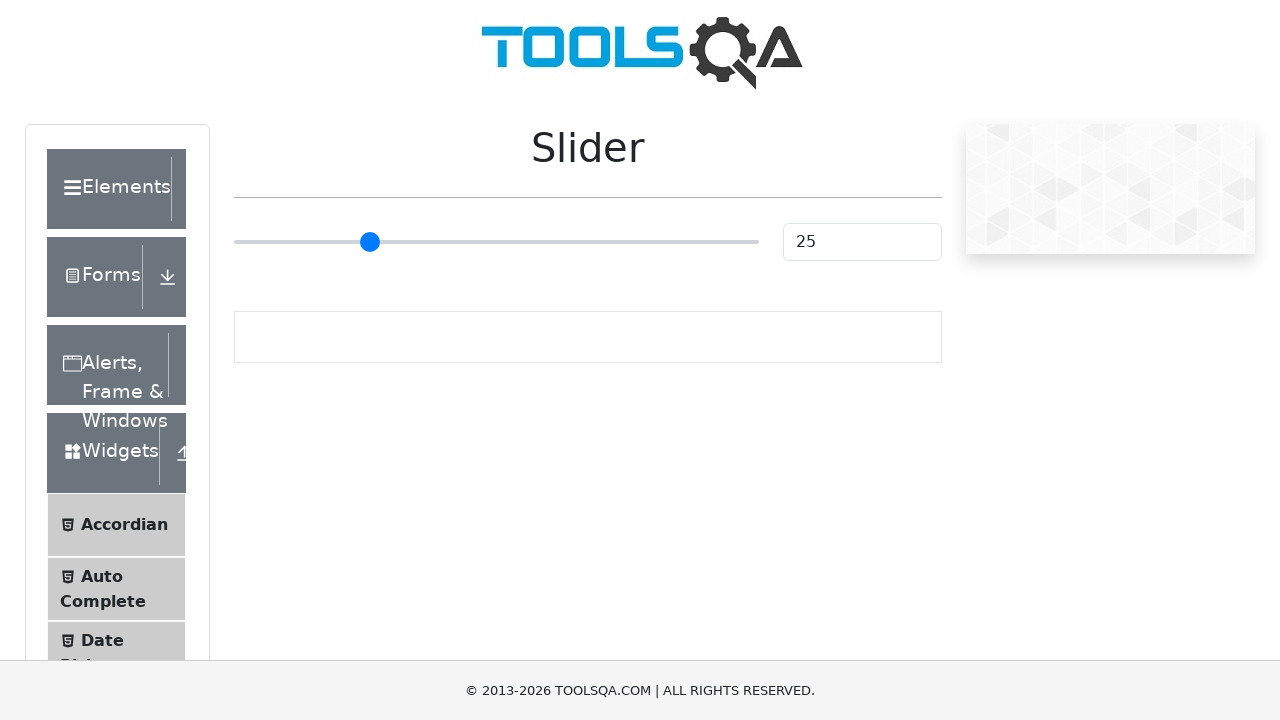

Retrieved slider bounding box dimensions
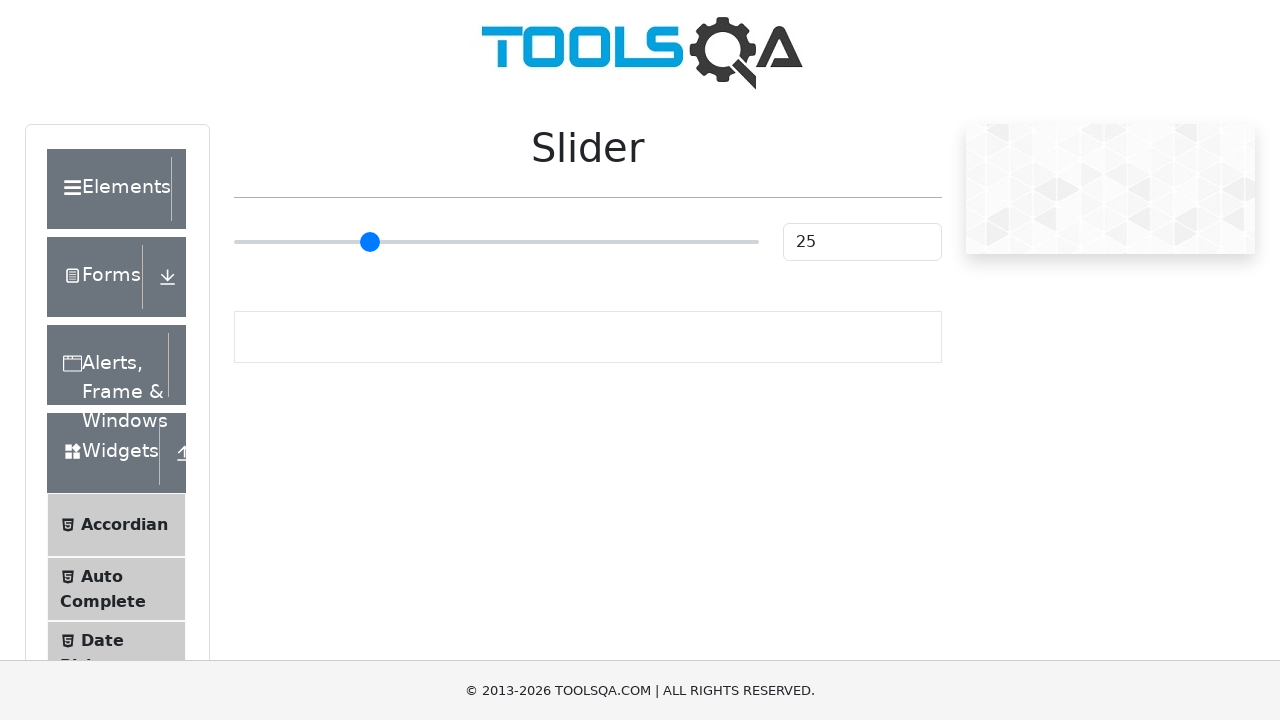

Dragged slider handle 20 pixels to the right at (516, 242)
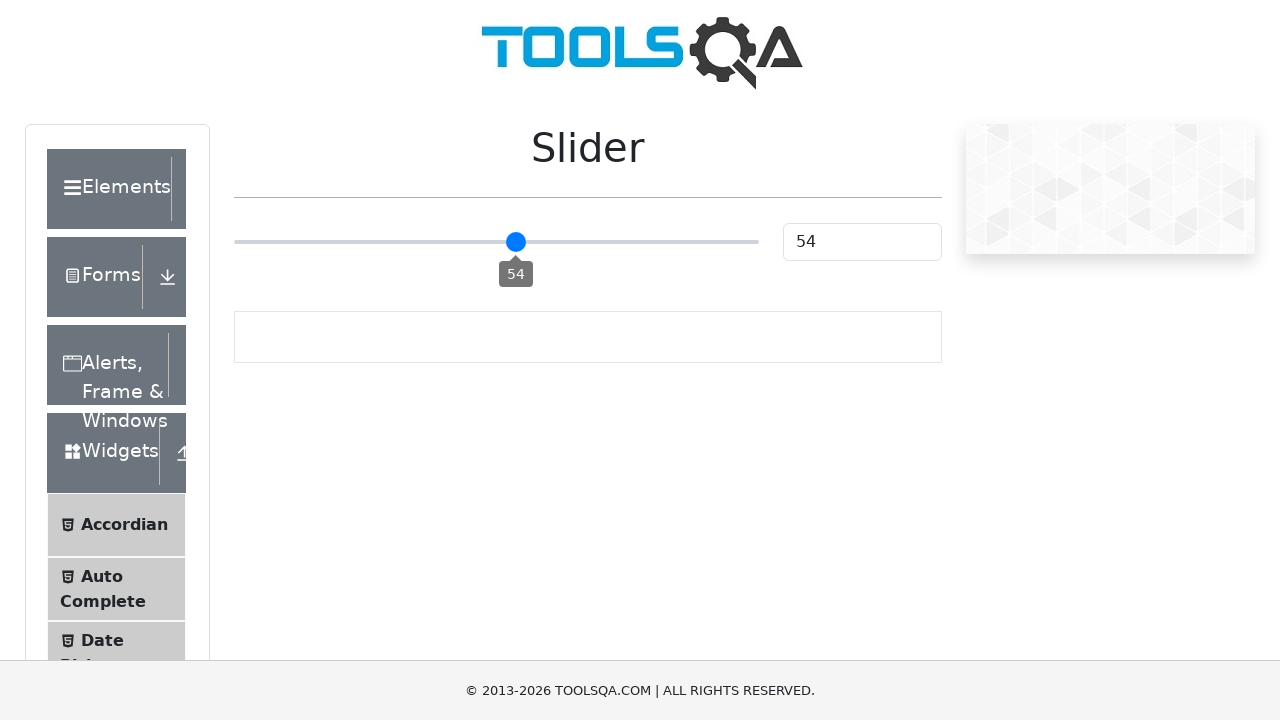

Waited for slider value display element to be present
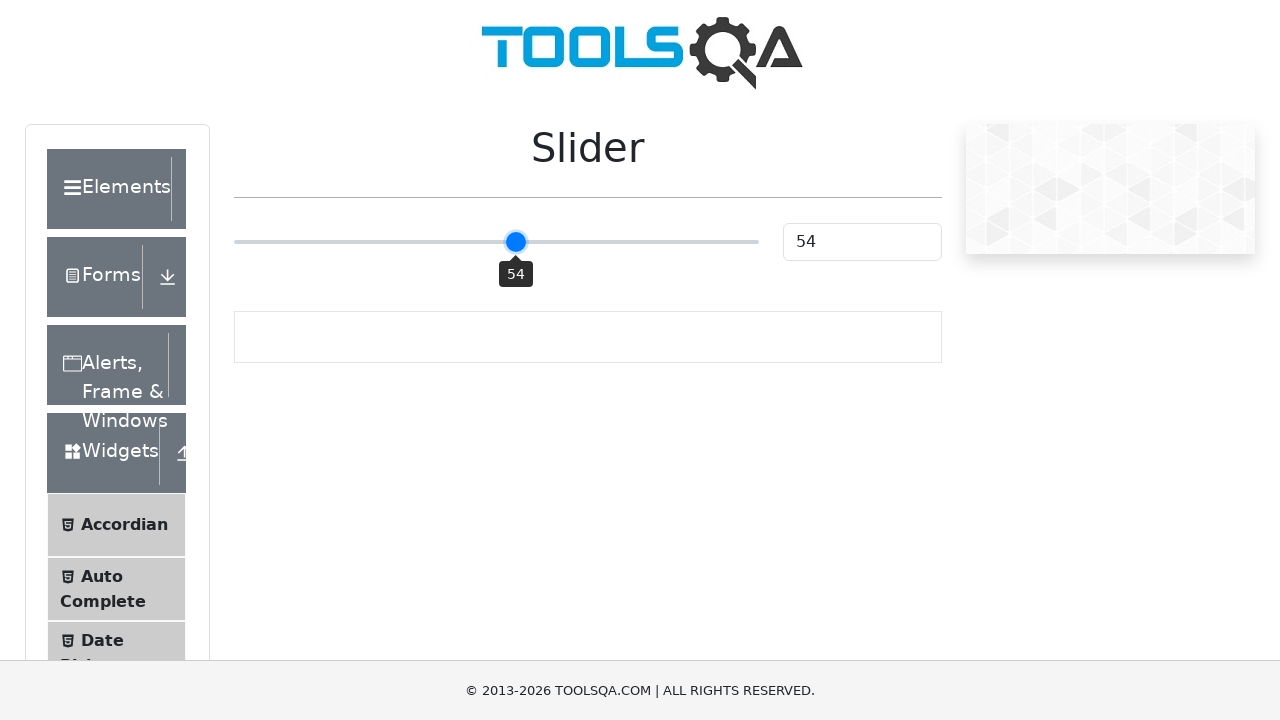

Retrieved slider value: 54
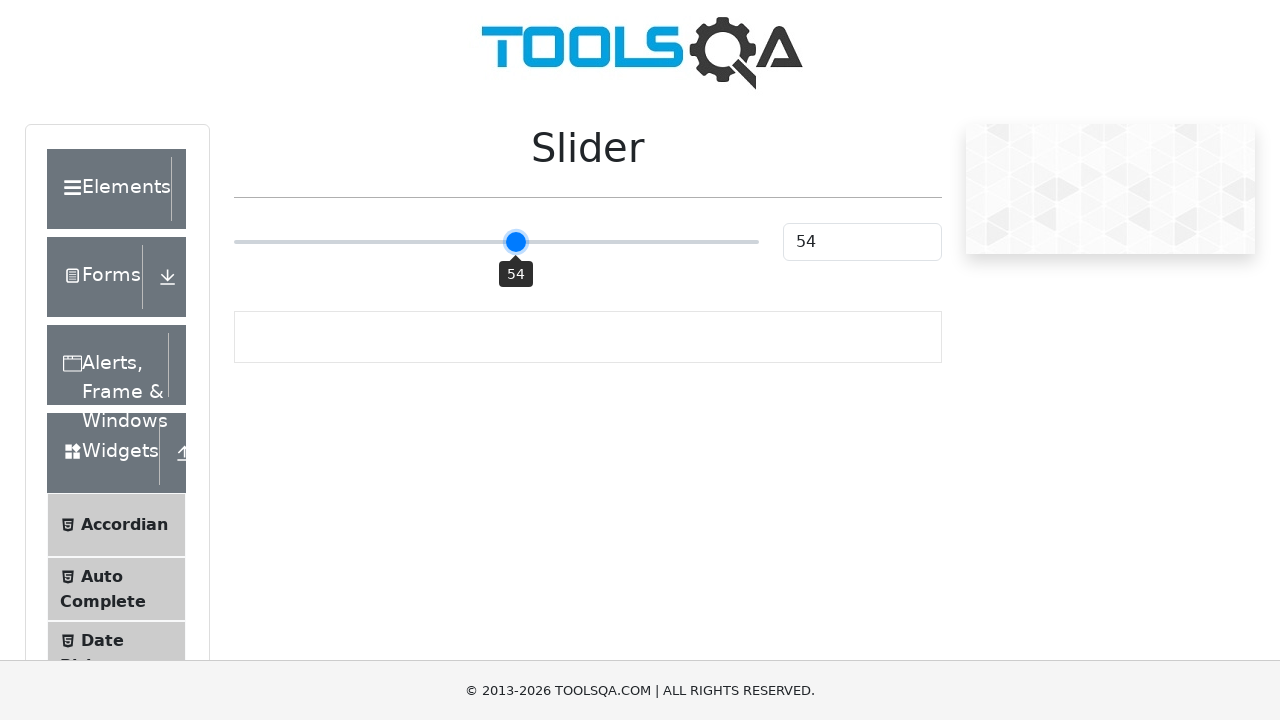

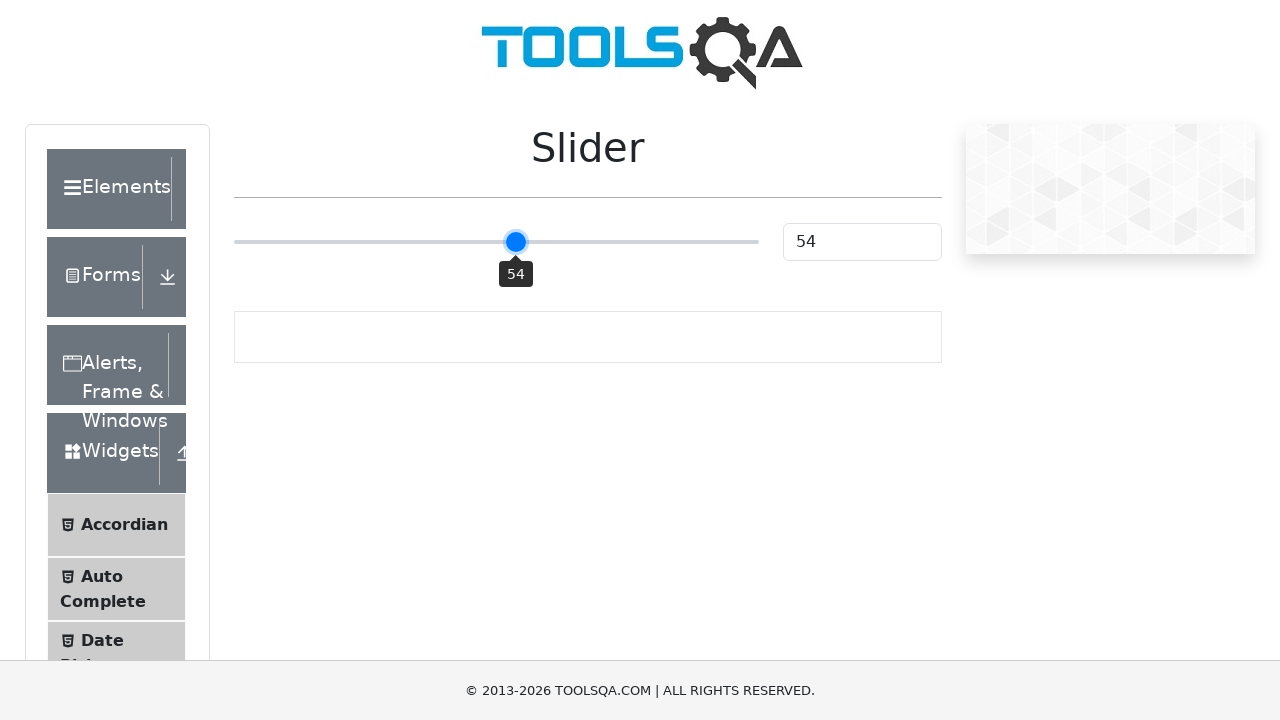